Tests checkbox interaction by checking the state of checkboxes and toggling them - unselects the second checkbox if selected, and clicks the first checkbox if enabled.

Starting URL: https://the-internet.herokuapp.com/checkboxes

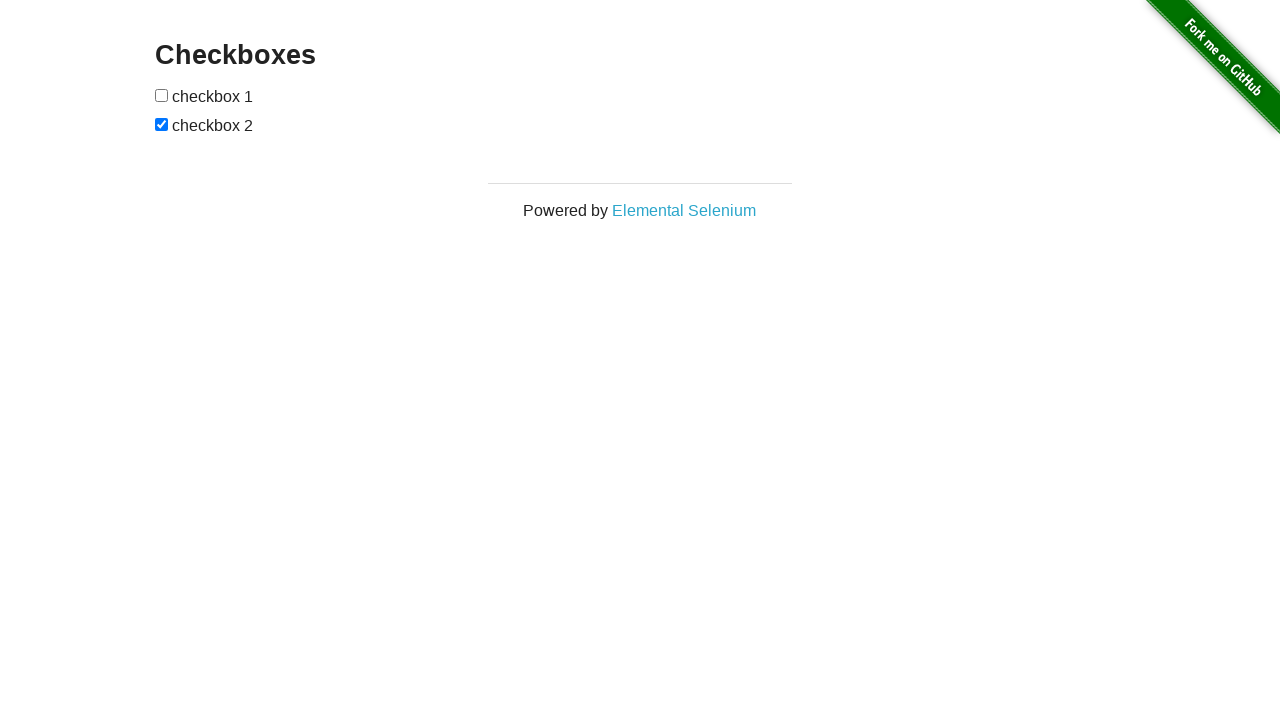

Located the second checkbox element
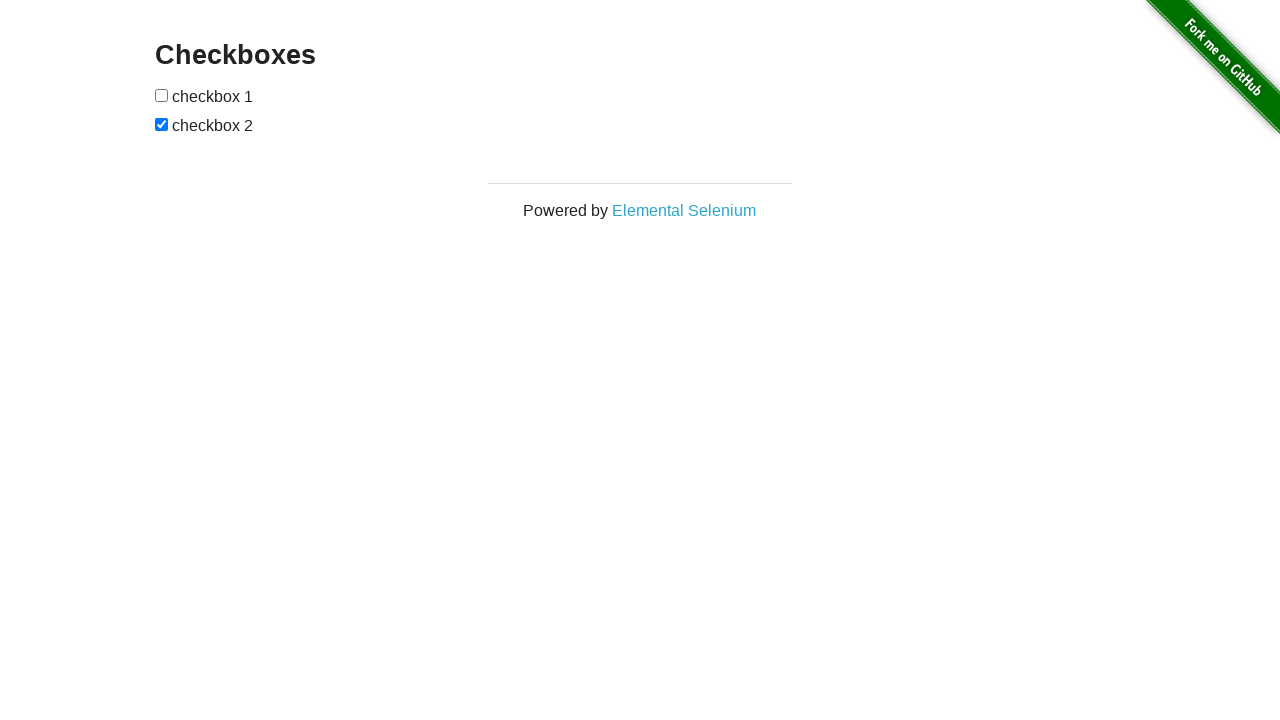

Verified second checkbox is checked
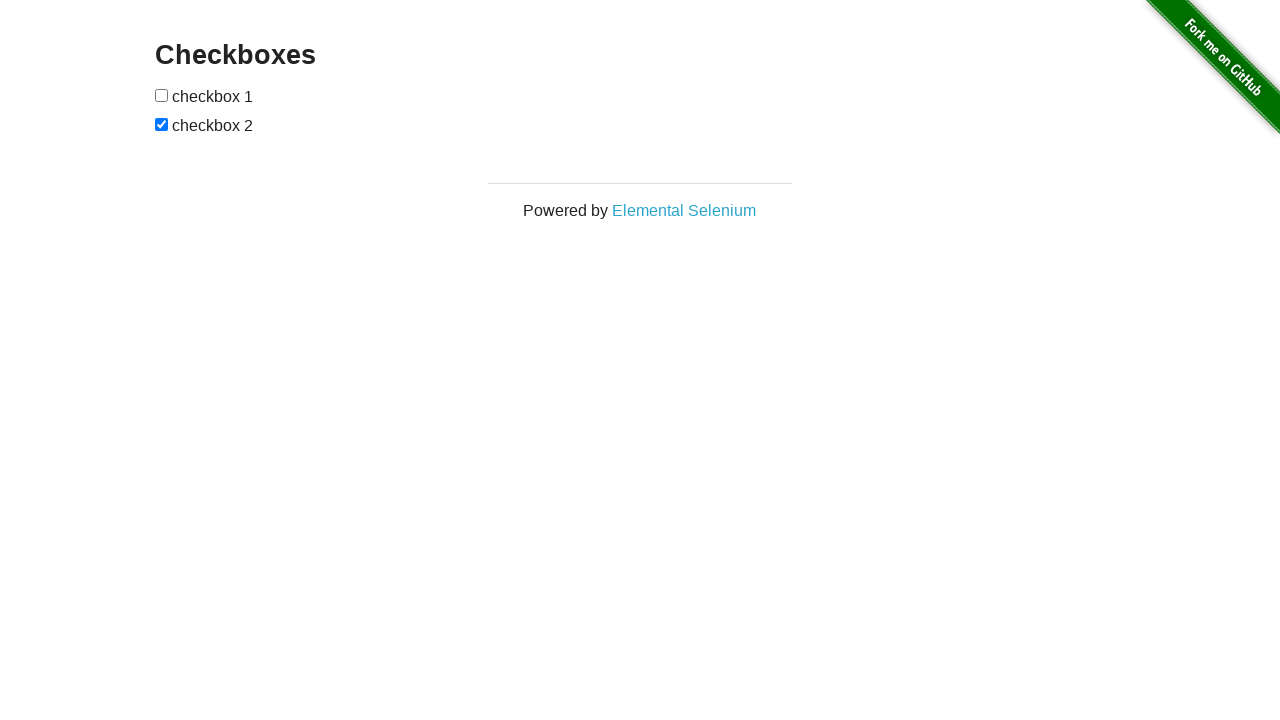

Clicked second checkbox to unselect it at (162, 124) on xpath=//input[@type='checkbox'] >> nth=1
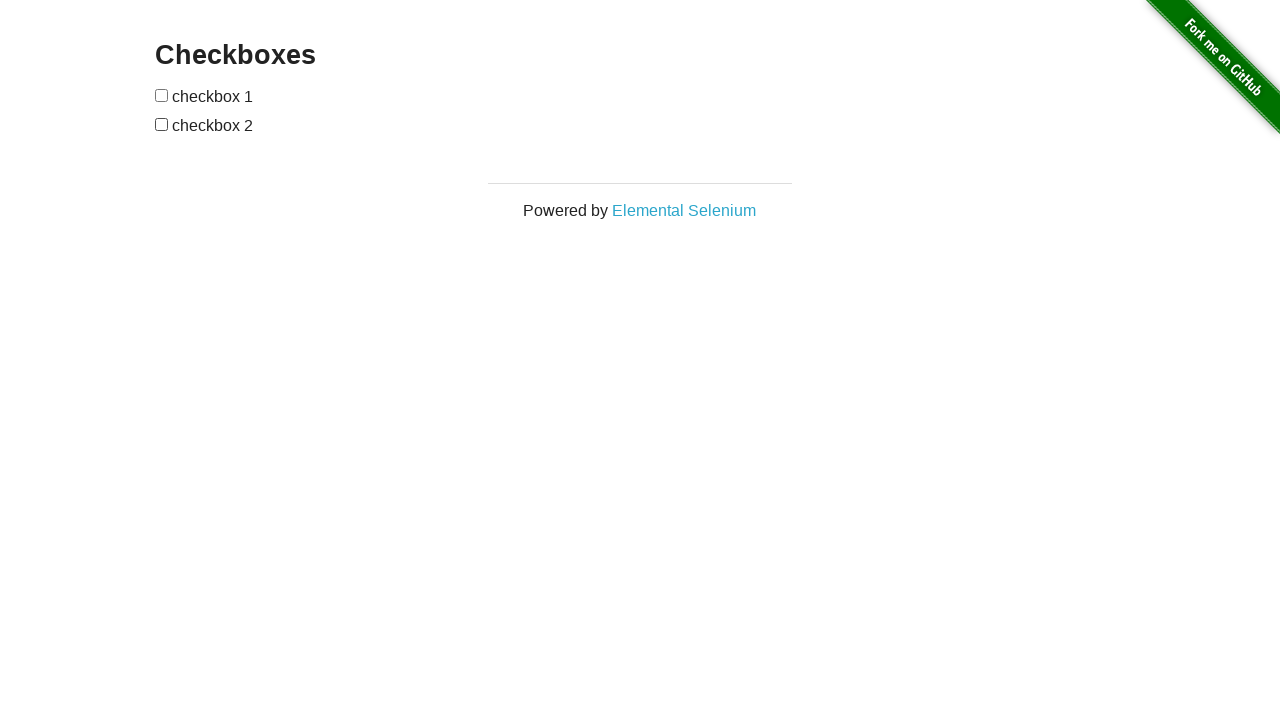

Located the first checkbox element
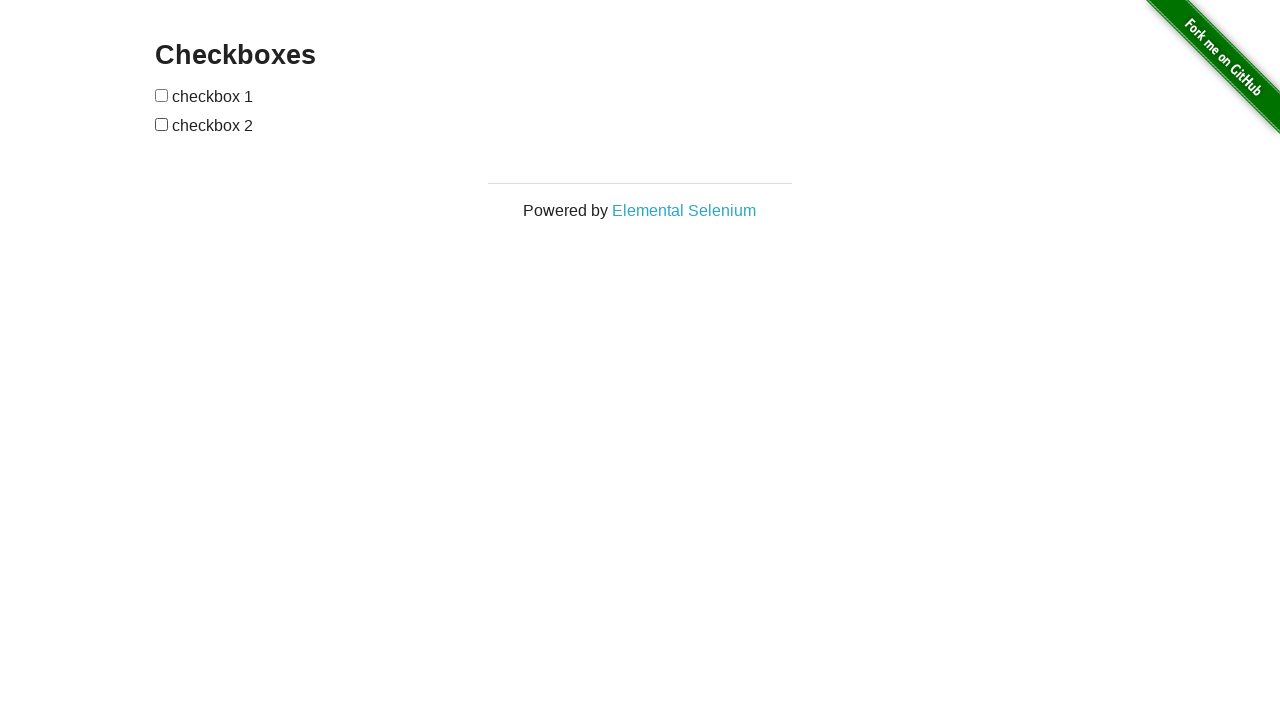

Verified first checkbox is enabled
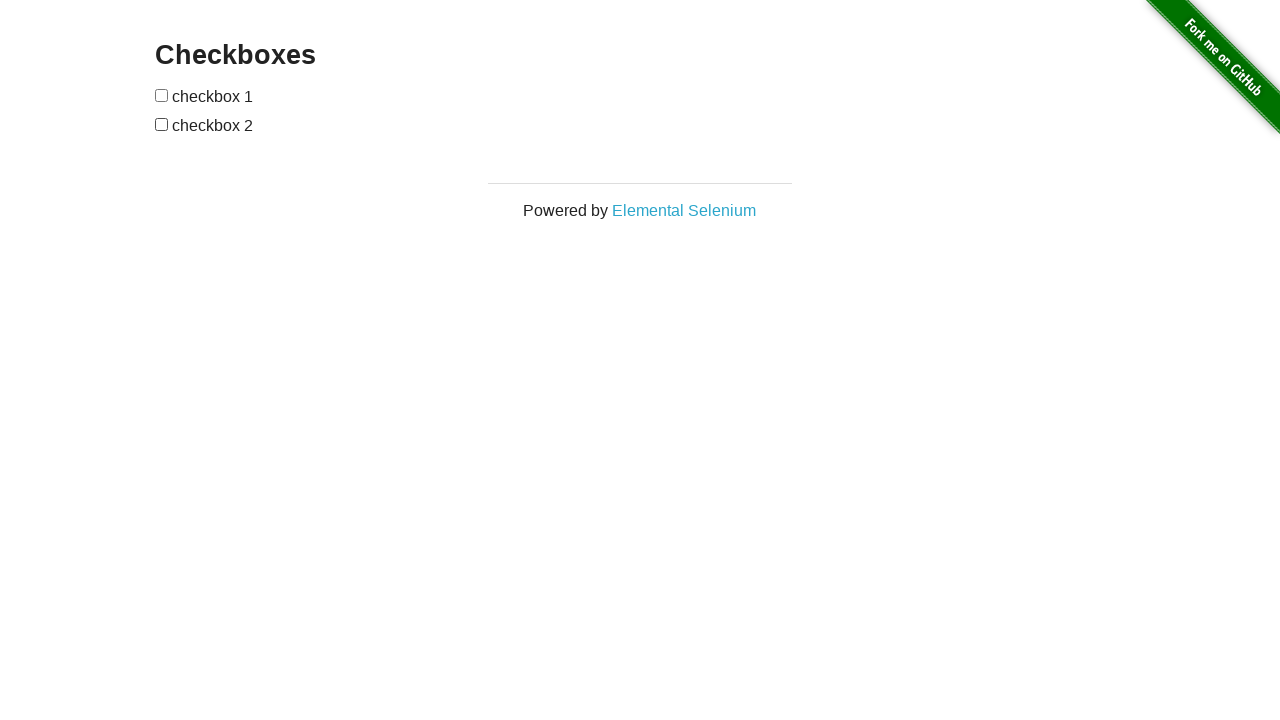

Clicked first checkbox to select it at (162, 95) on xpath=//input[@type='checkbox'] >> nth=0
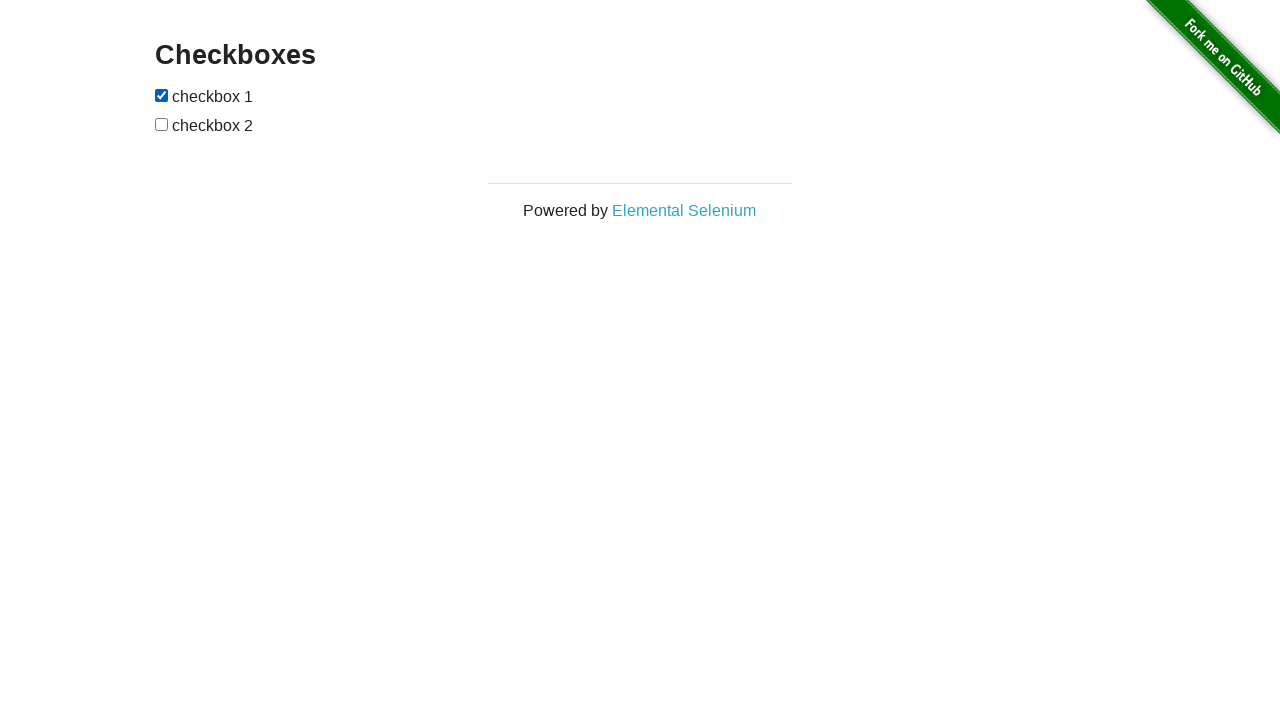

Waited 500ms to observe checkbox state changes
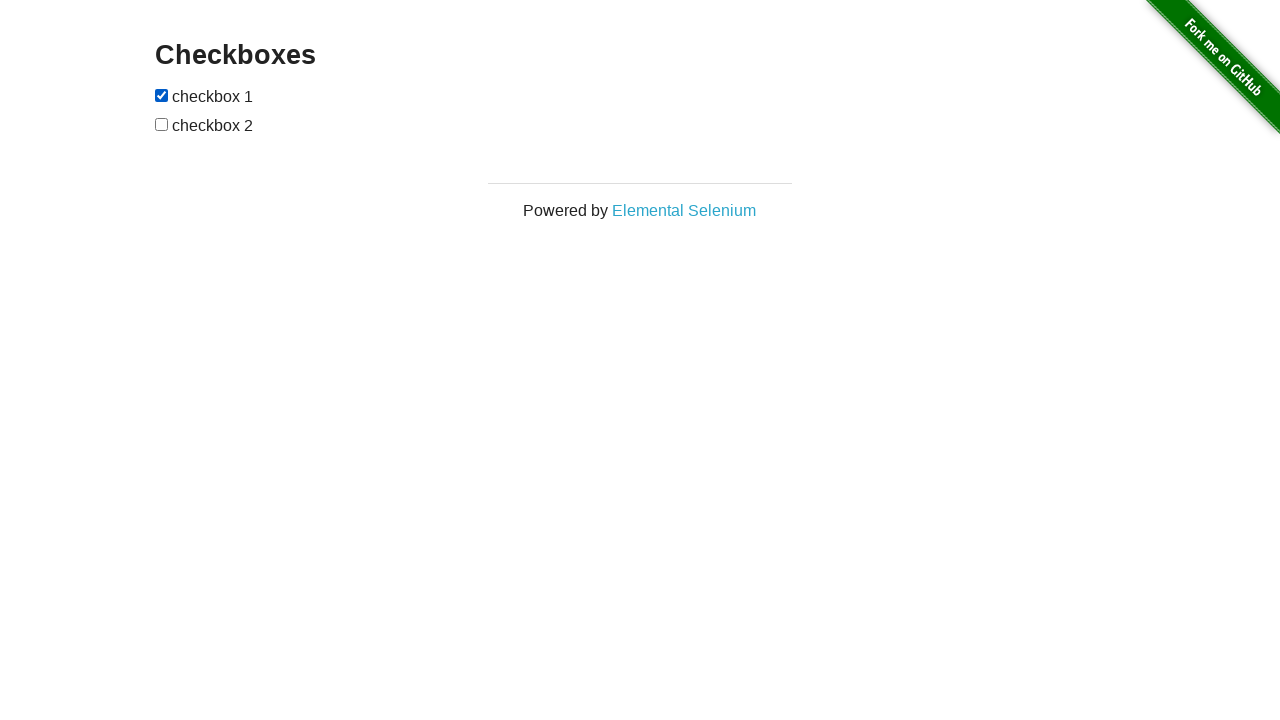

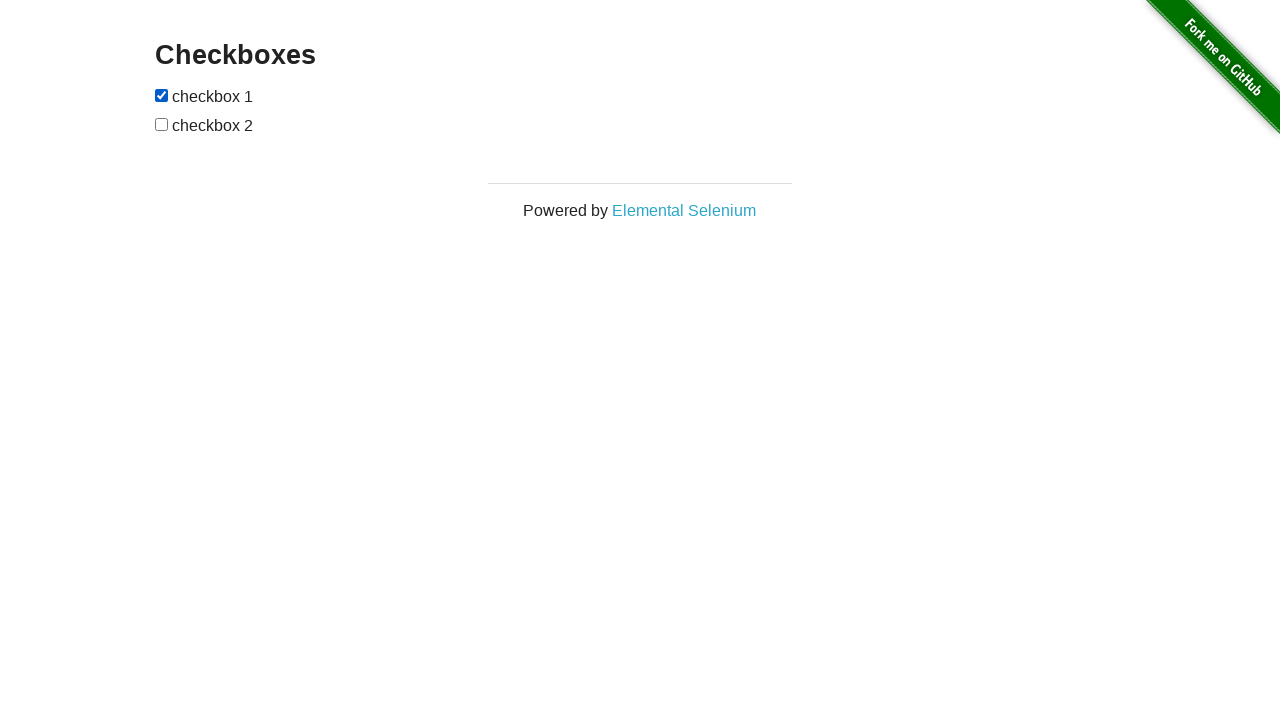